Tests a multi-step form workflow by clicking a dynamically calculated link text, then filling out a form with first name, last name, city, and country fields before submitting.

Starting URL: http://suninjuly.github.io/find_link_text

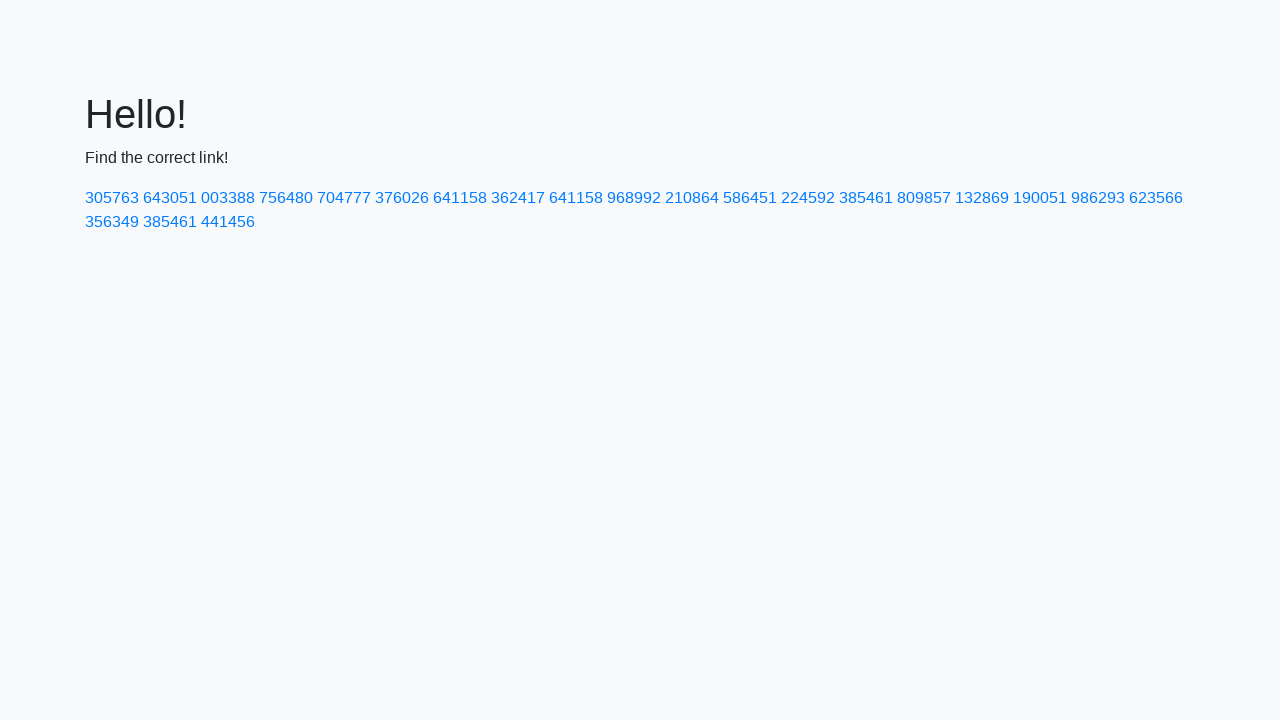

Clicked link with calculated text '224592' at (808, 198) on a:has-text('224592')
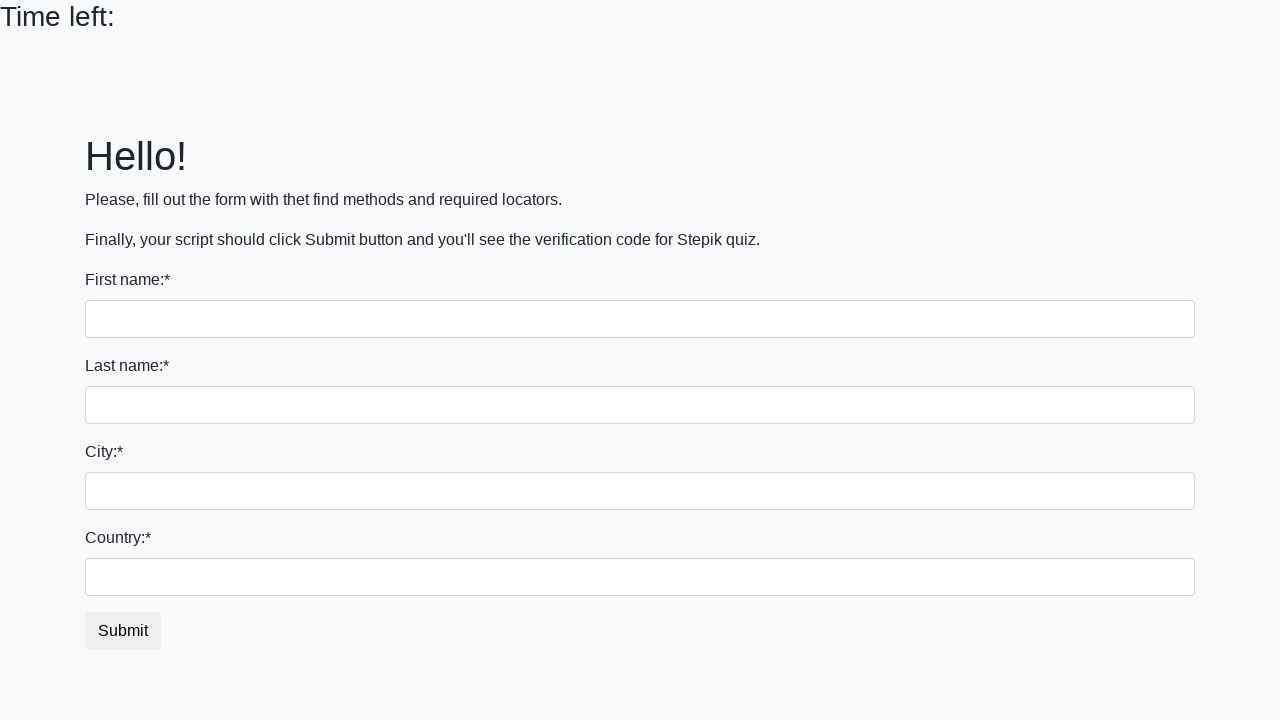

Filled first name field with 'Konstantin' on input
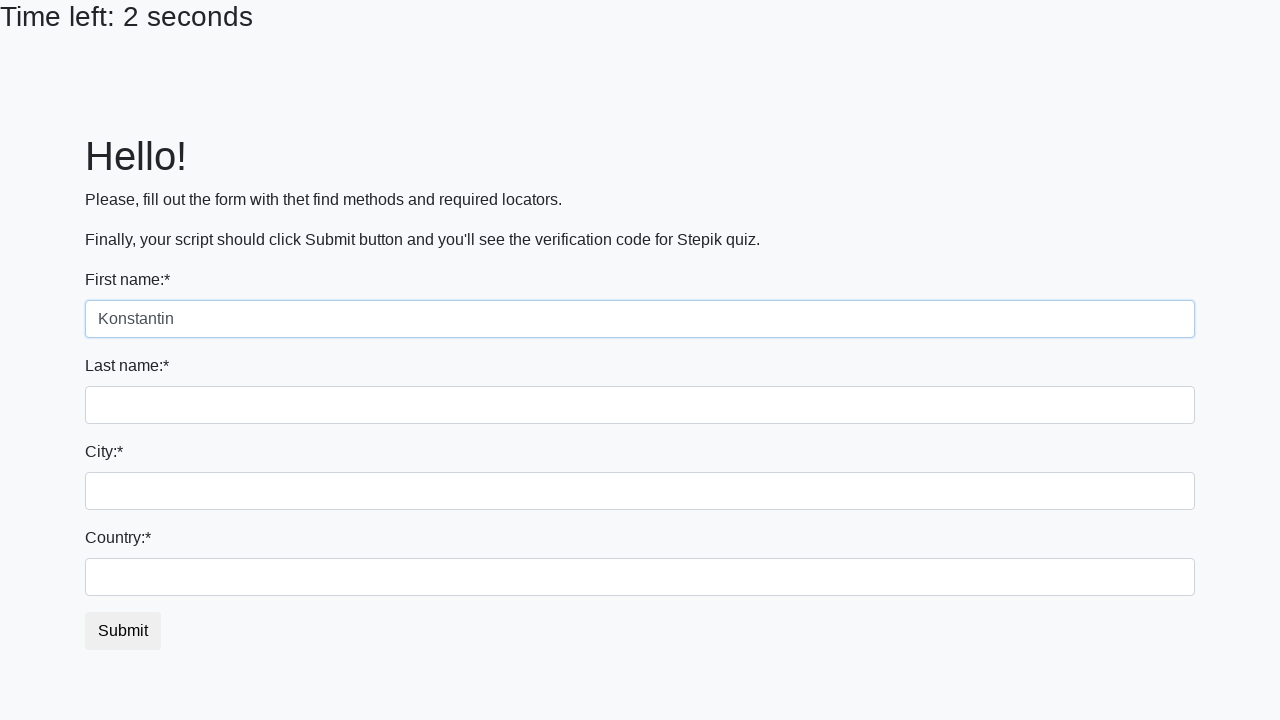

Filled last name field with 'S' on input[name='last_name']
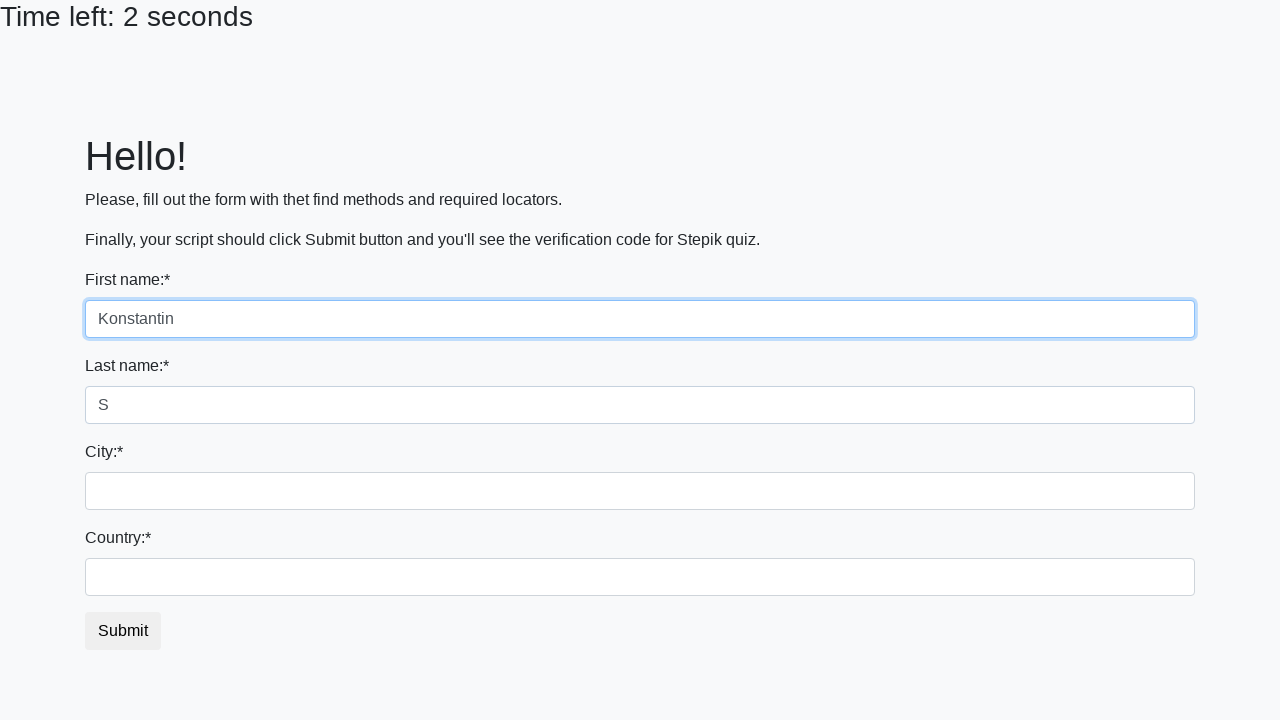

Filled city field with 'Warsaw' on .city
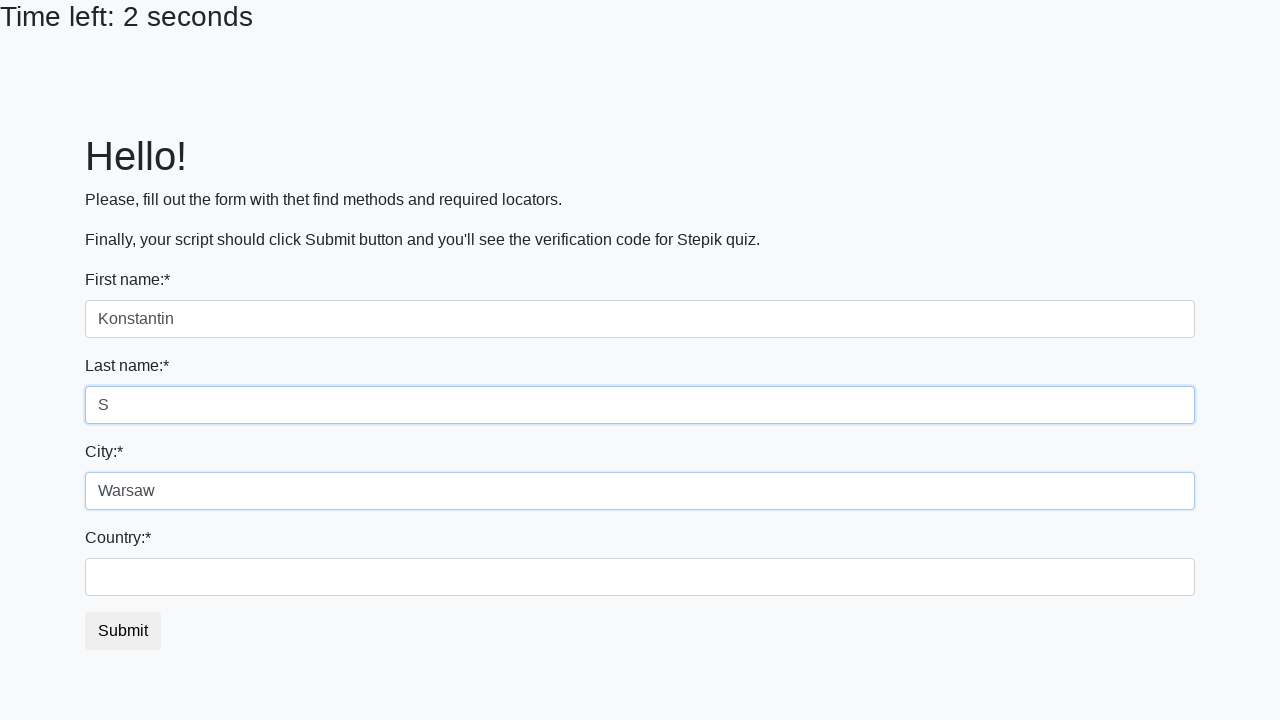

Filled country field with 'Poland' on #country
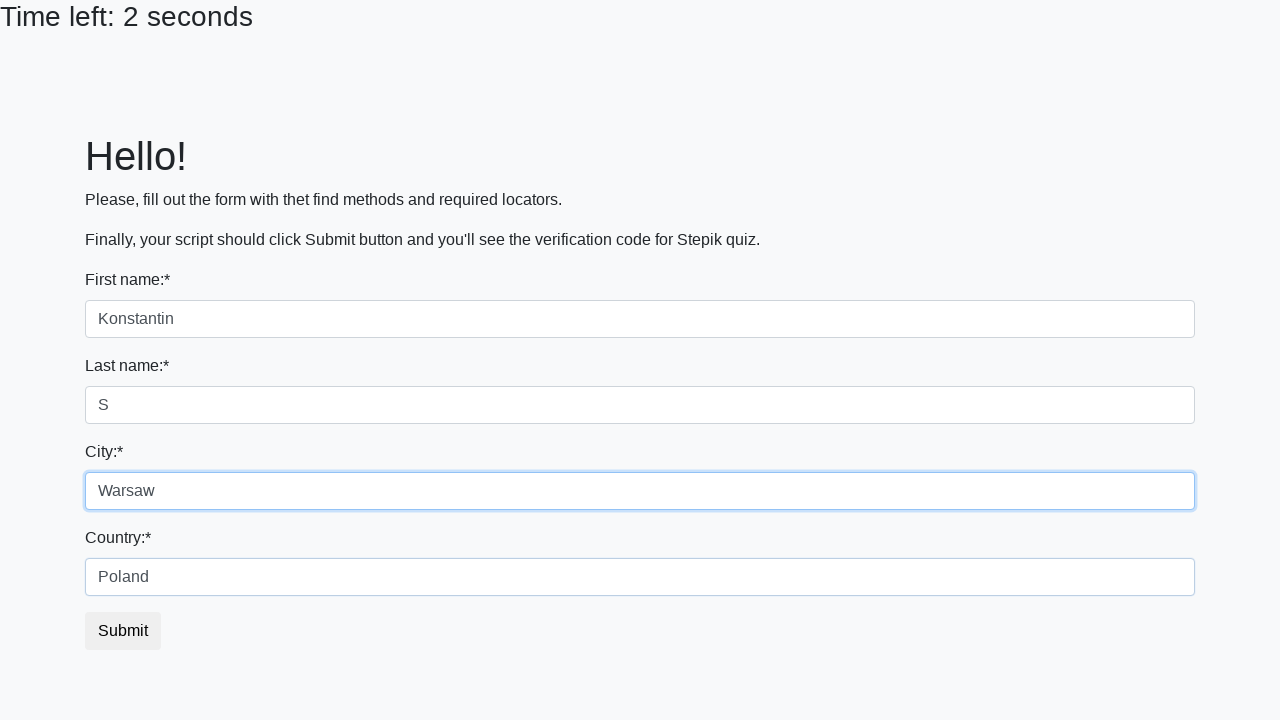

Clicked submit button to complete form at (123, 631) on button.btn
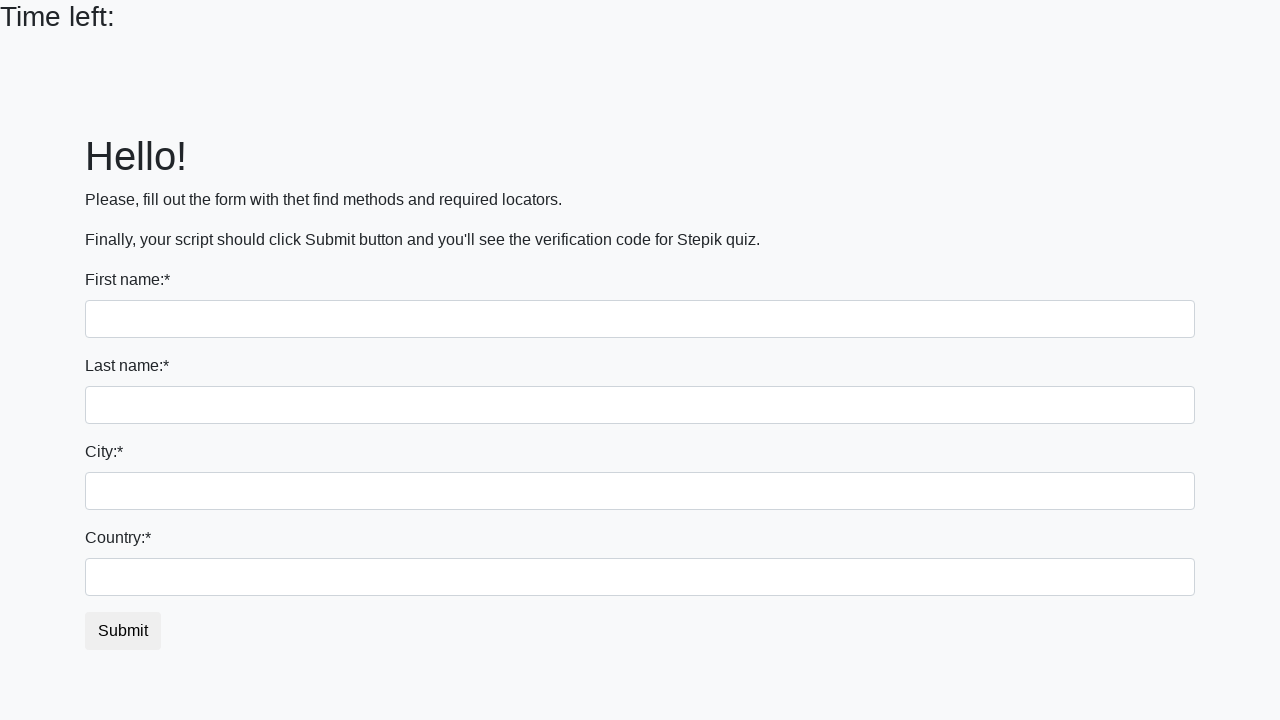

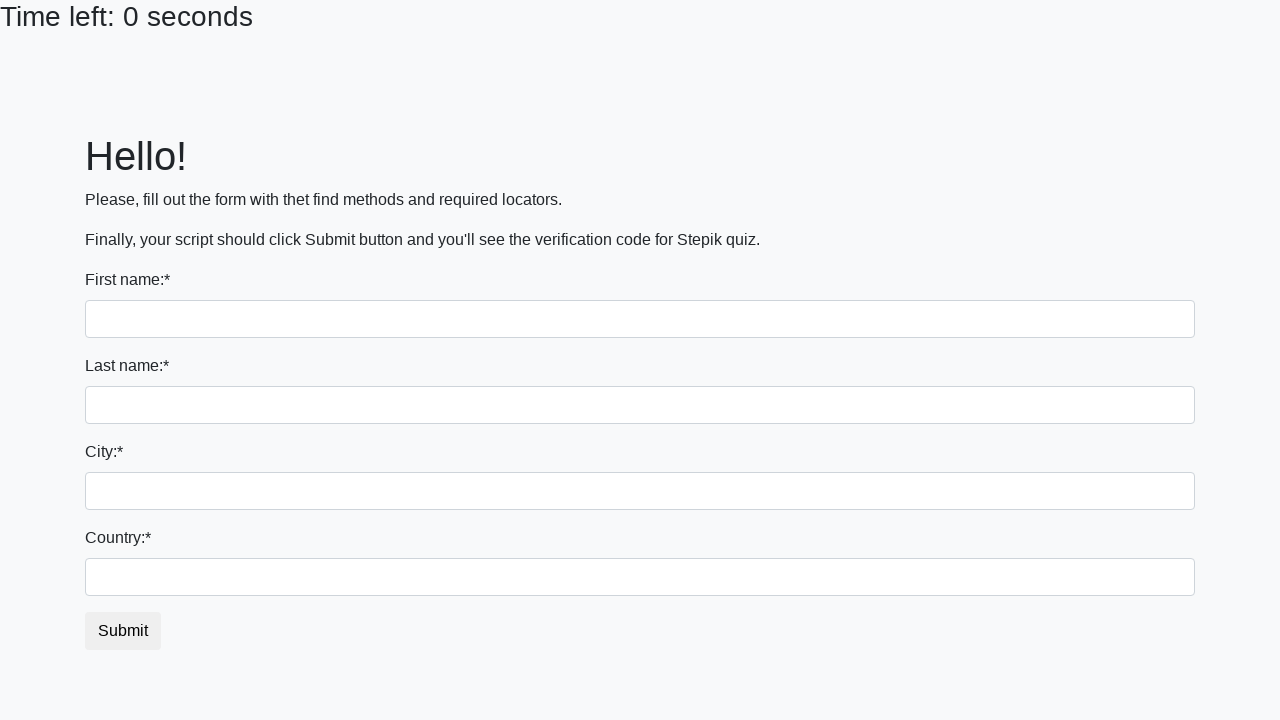